Tests JavaScript confirm dialog handling on W3Schools by clicking a button that triggers an alert and then accepting it

Starting URL: https://www.w3schools.com/jsref/tryit.asp?filename=tryjsref_confirm2

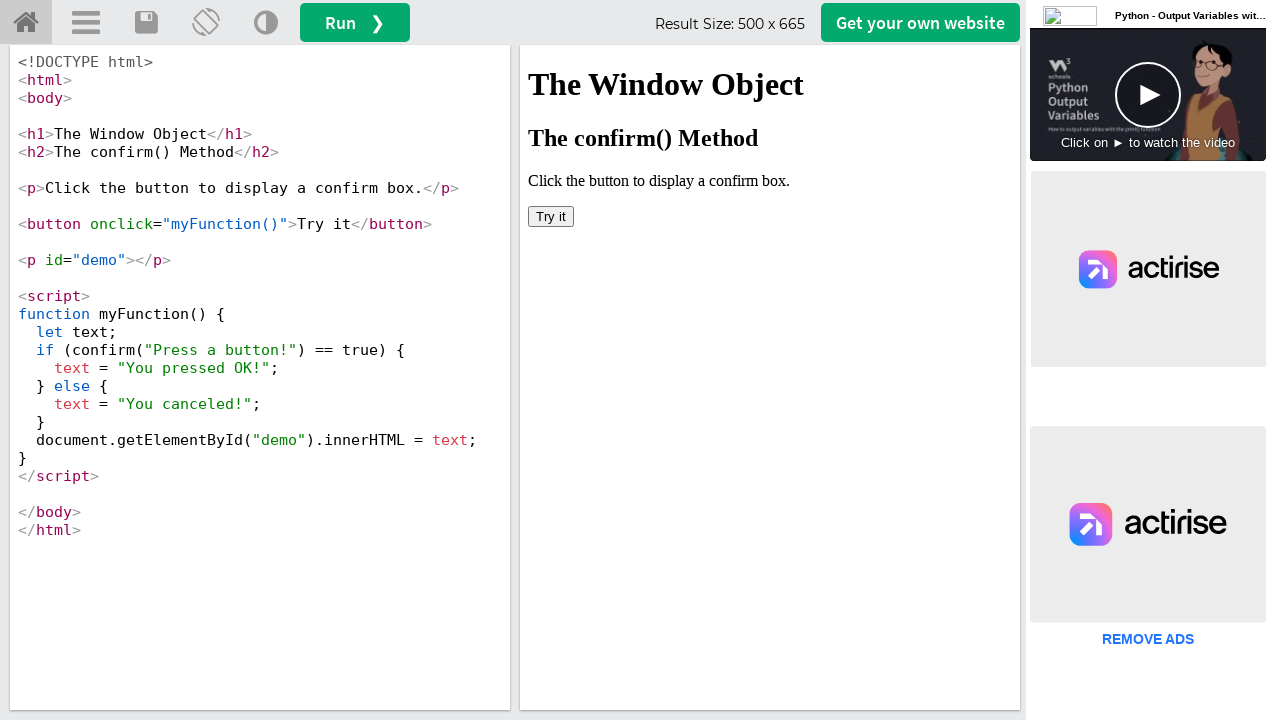

Located the iframeResult frame
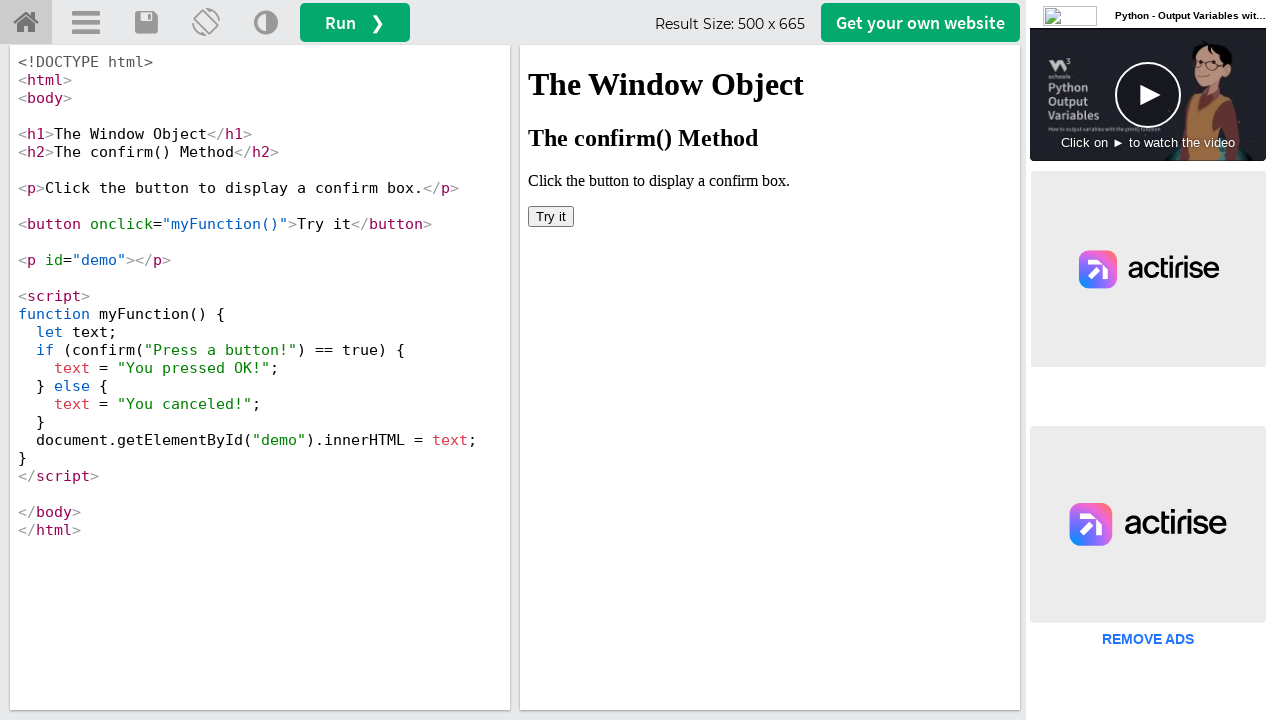

Set up dialog handler to accept confirm dialogs
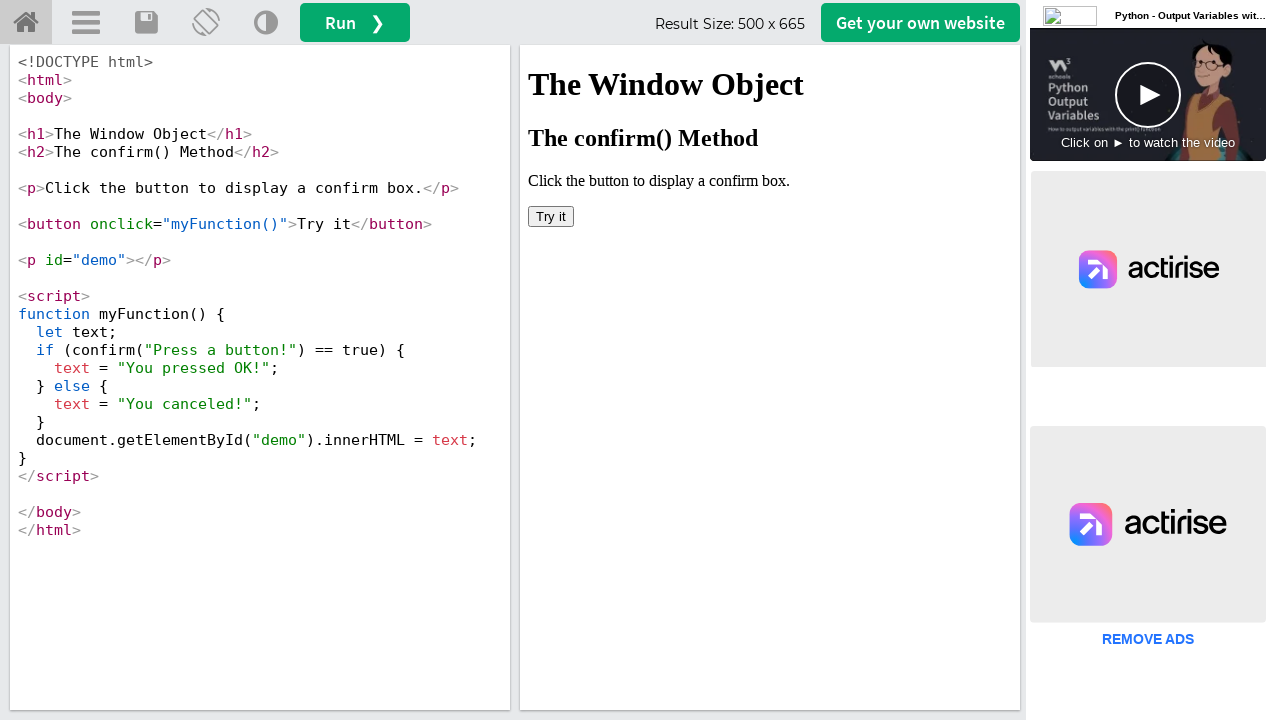

Clicked the button that triggers the confirm dialog at (551, 216) on #iframeResult >> internal:control=enter-frame >> button
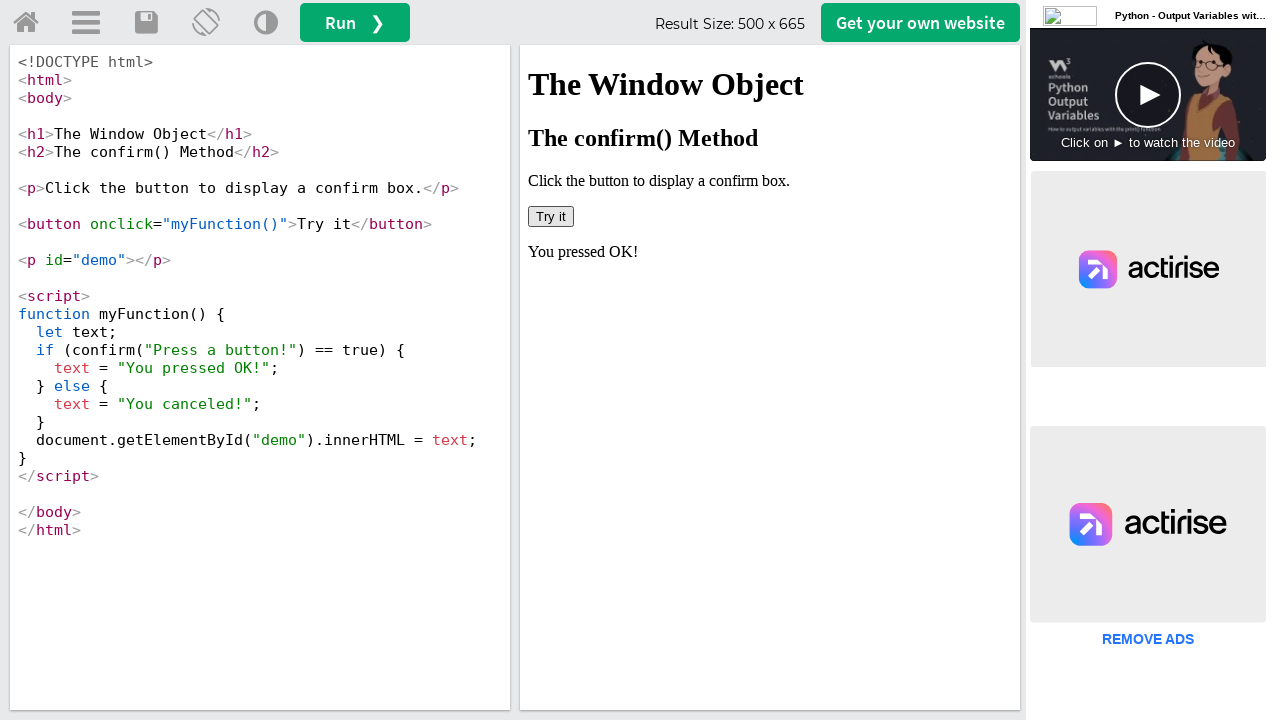

Waited 1000ms for dialog interaction to complete
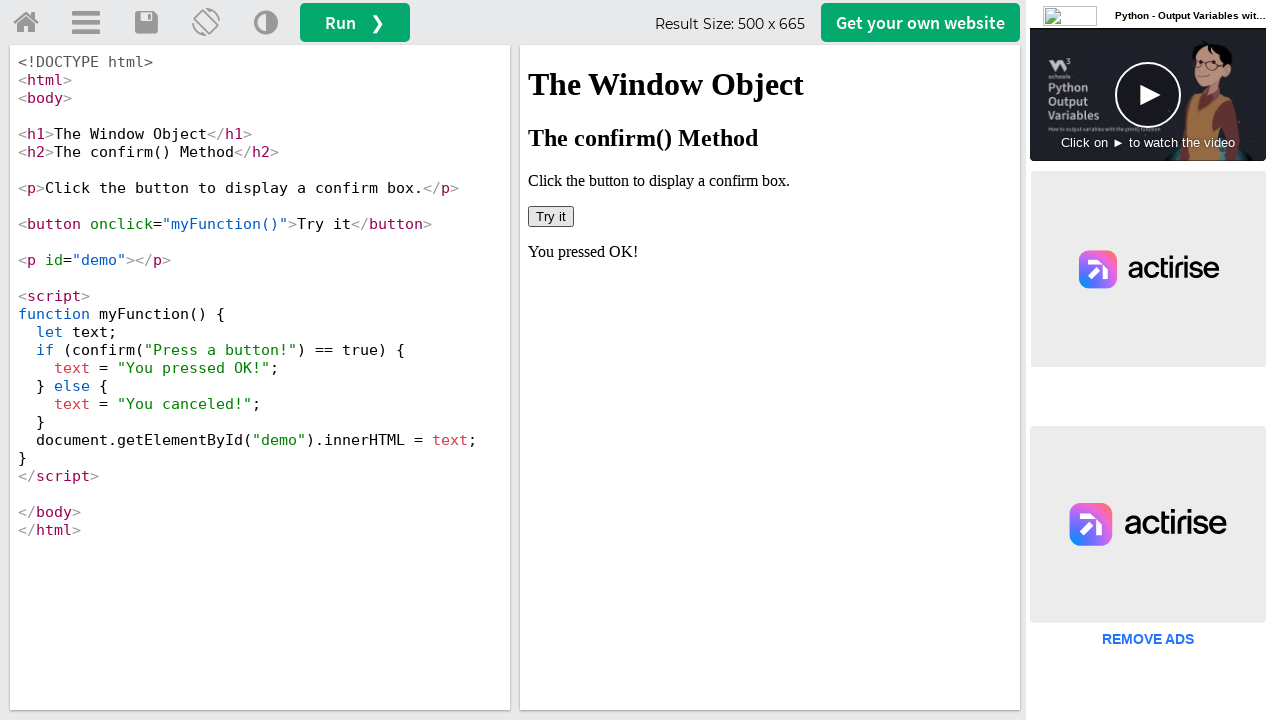

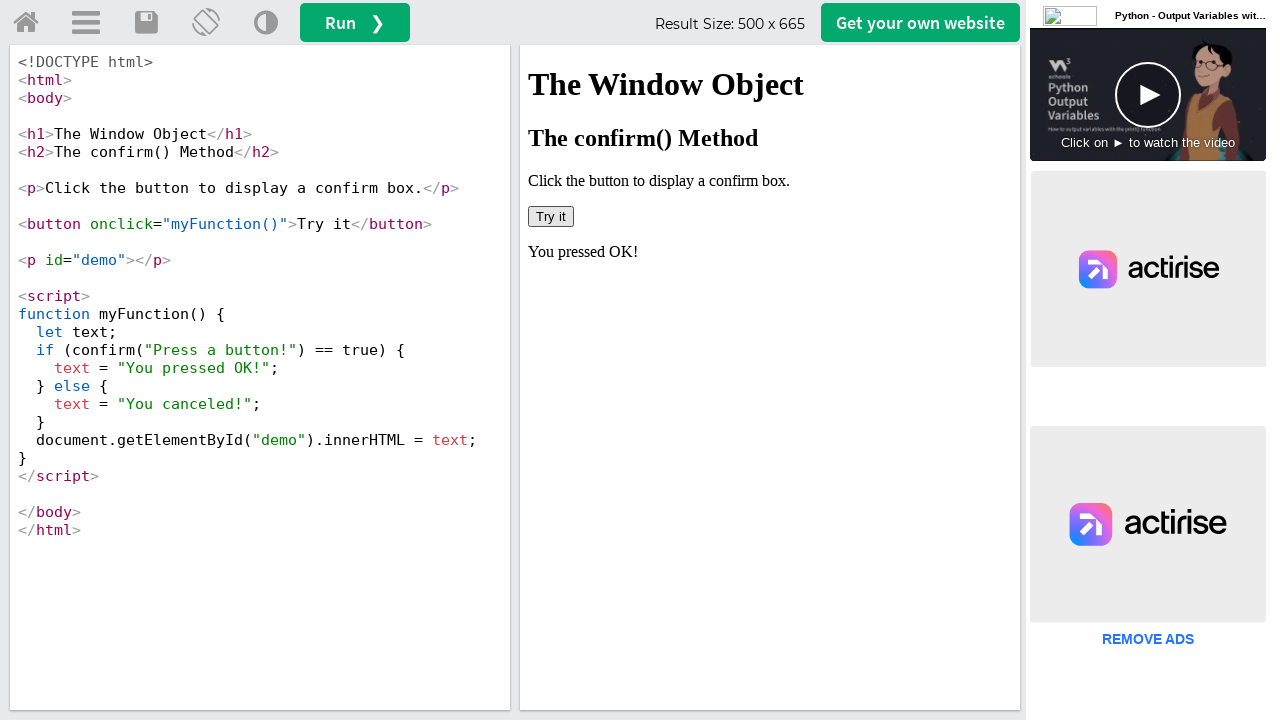